Tests filtering to display all items after viewing filtered views

Starting URL: https://demo.playwright.dev/todomvc

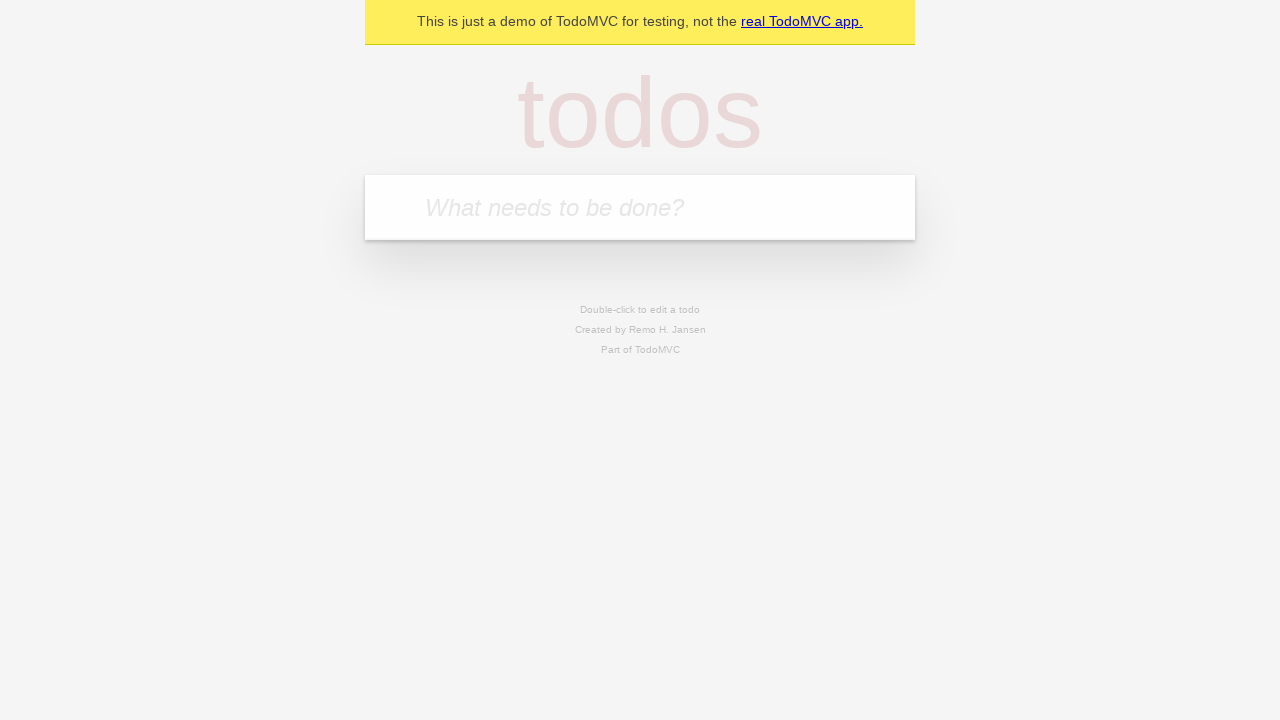

Filled todo input with 'buy some cheese' on internal:attr=[placeholder="What needs to be done?"i]
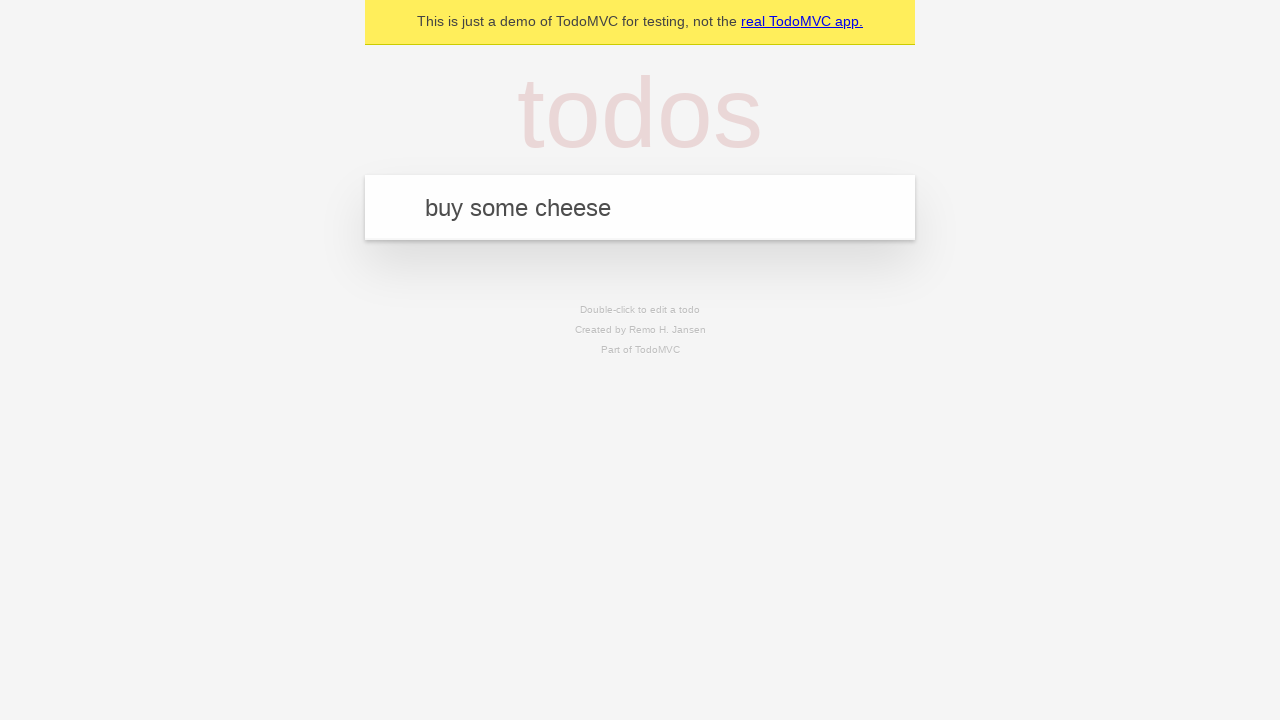

Pressed Enter to add first todo on internal:attr=[placeholder="What needs to be done?"i]
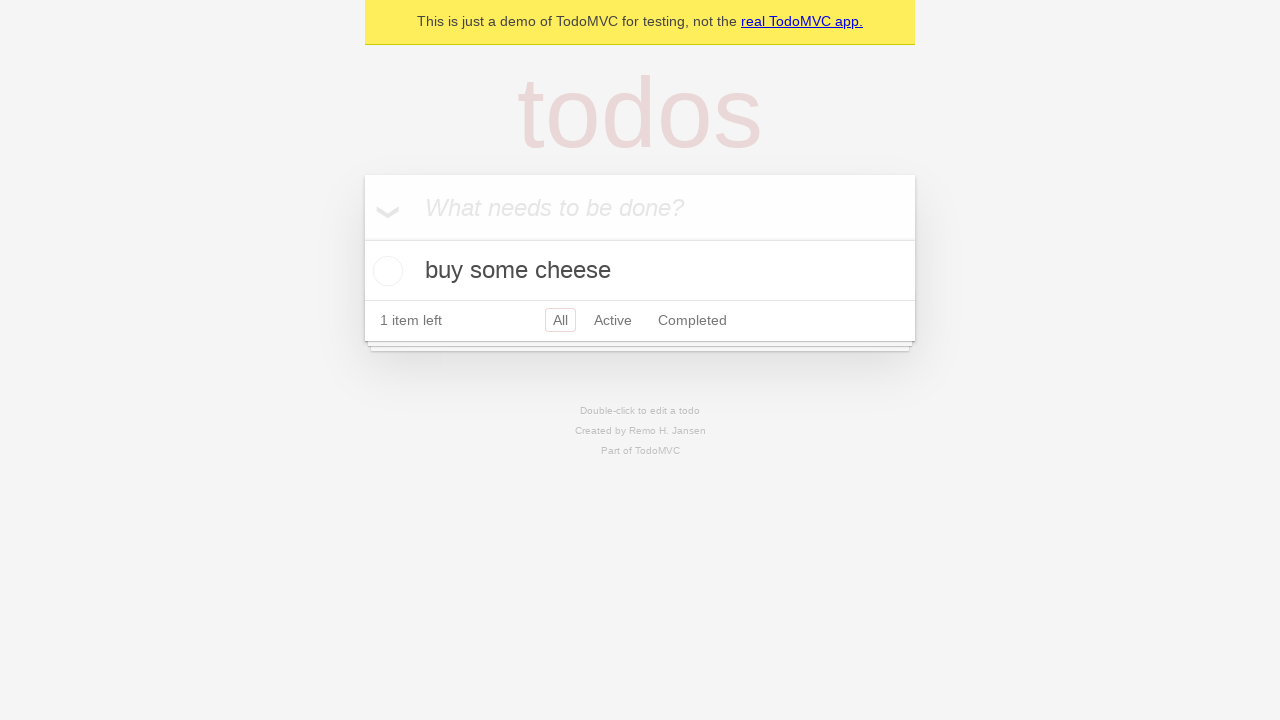

Filled todo input with 'feed the cat' on internal:attr=[placeholder="What needs to be done?"i]
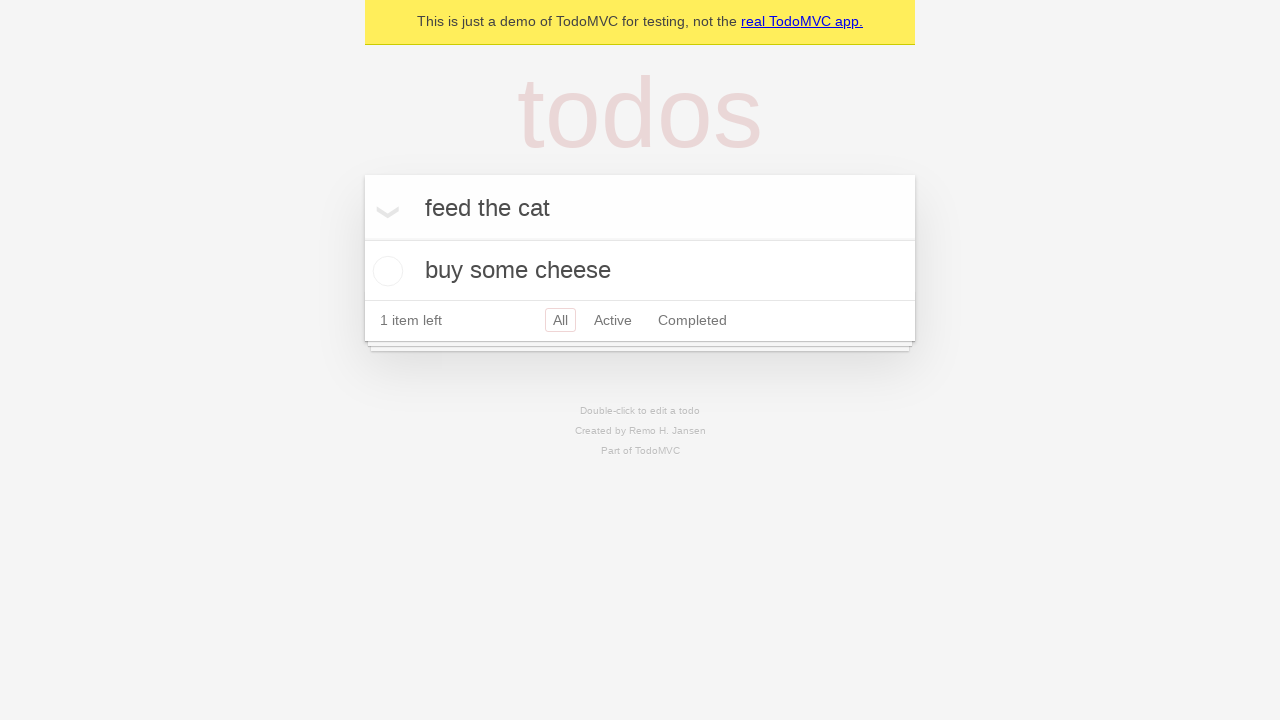

Pressed Enter to add second todo on internal:attr=[placeholder="What needs to be done?"i]
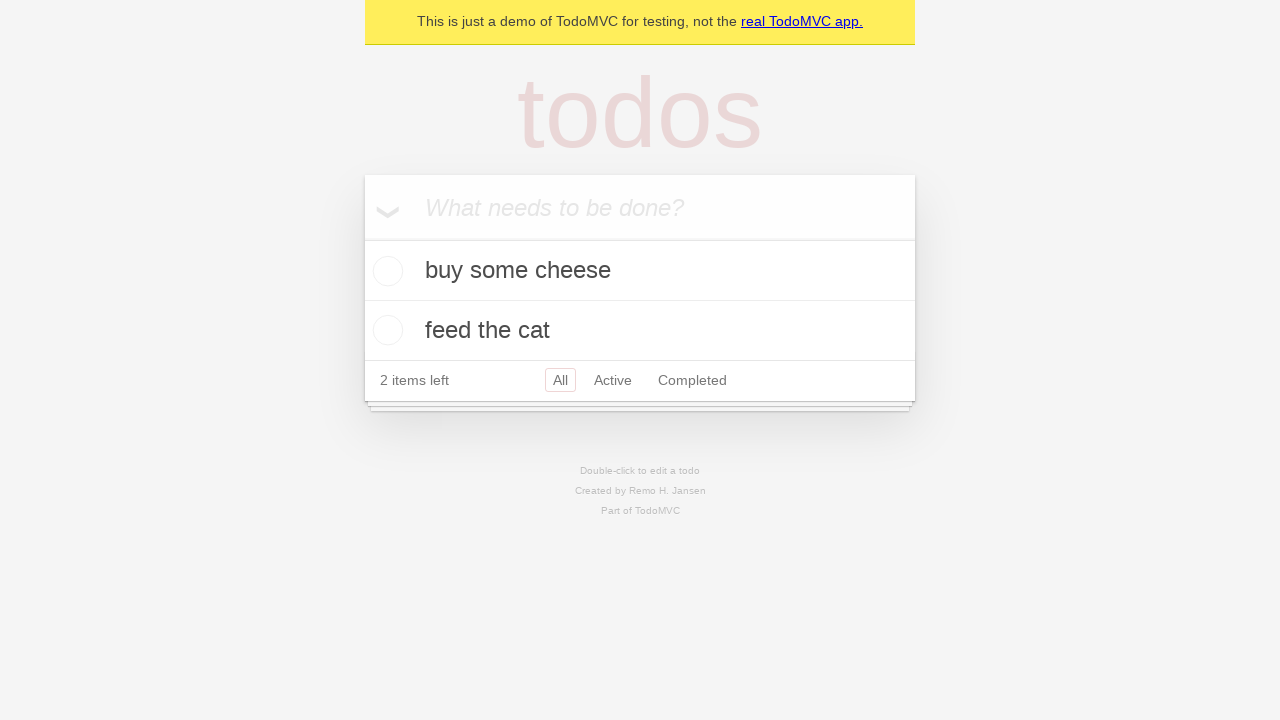

Filled todo input with 'book a doctors appointment' on internal:attr=[placeholder="What needs to be done?"i]
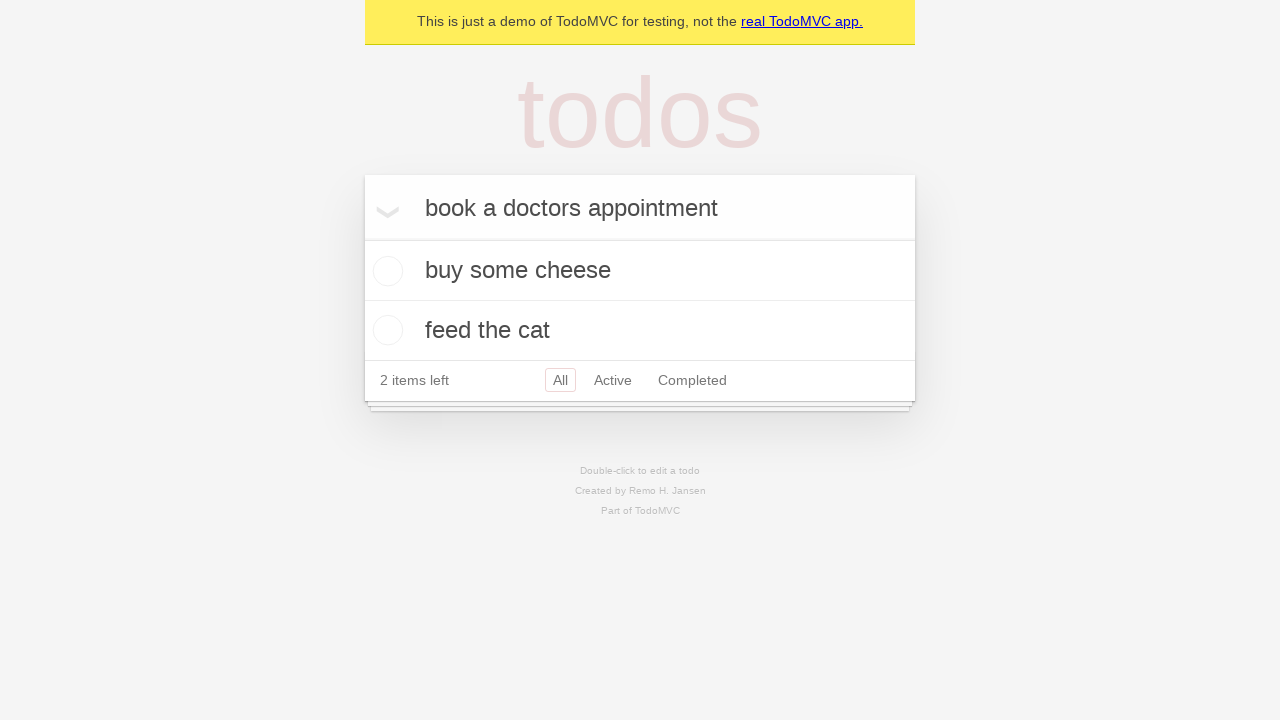

Pressed Enter to add third todo on internal:attr=[placeholder="What needs to be done?"i]
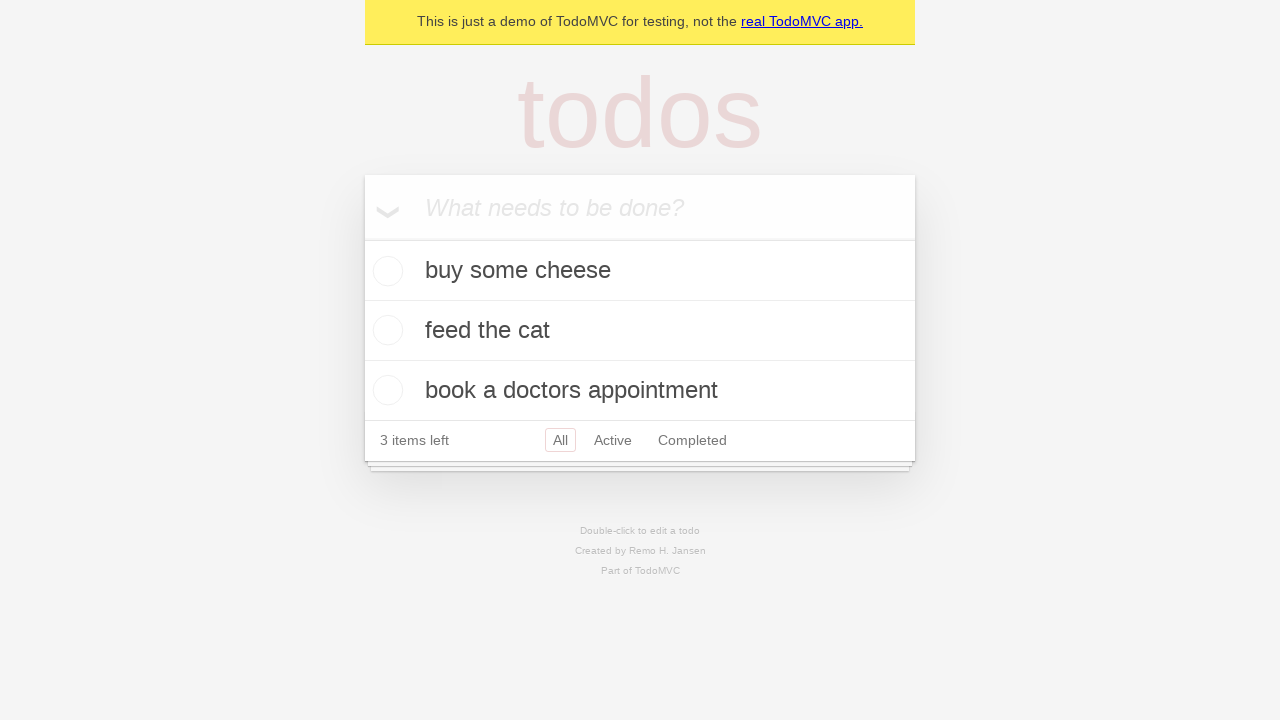

Checked the second todo item as completed at (385, 330) on internal:testid=[data-testid="todo-item"s] >> nth=1 >> internal:role=checkbox
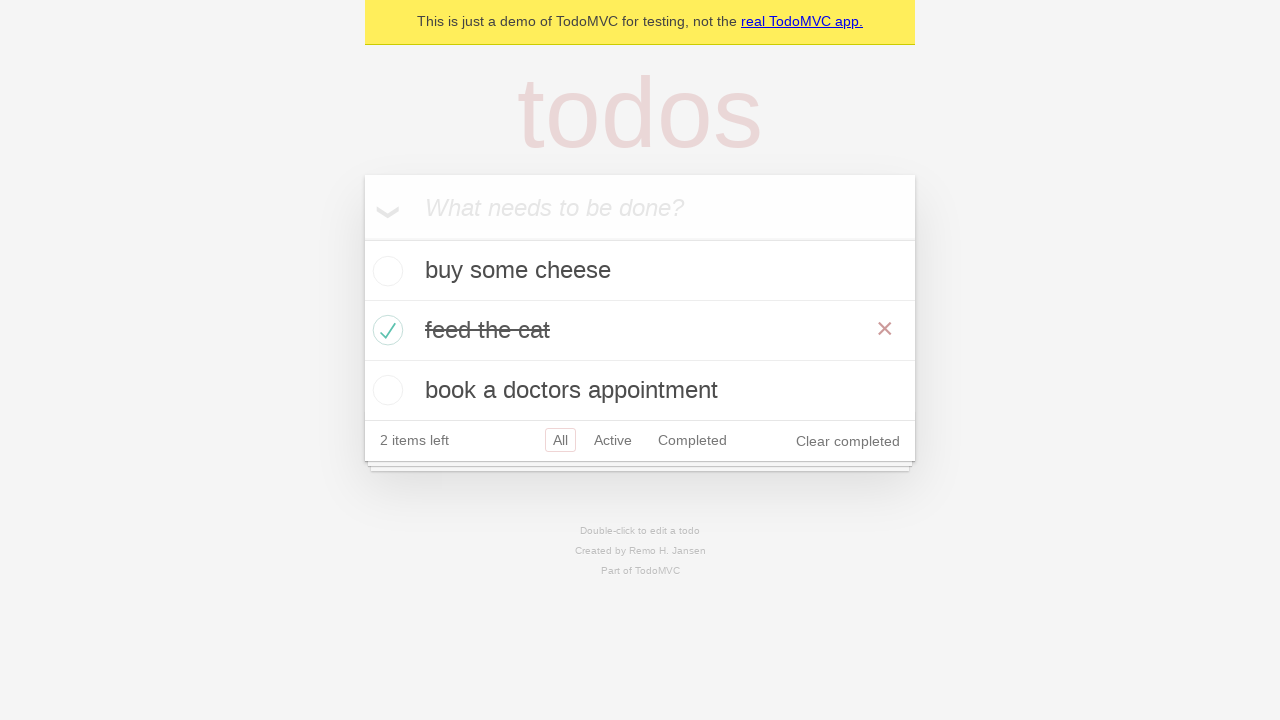

Clicked on Active filter to display only active items at (613, 440) on internal:role=link[name="Active"i]
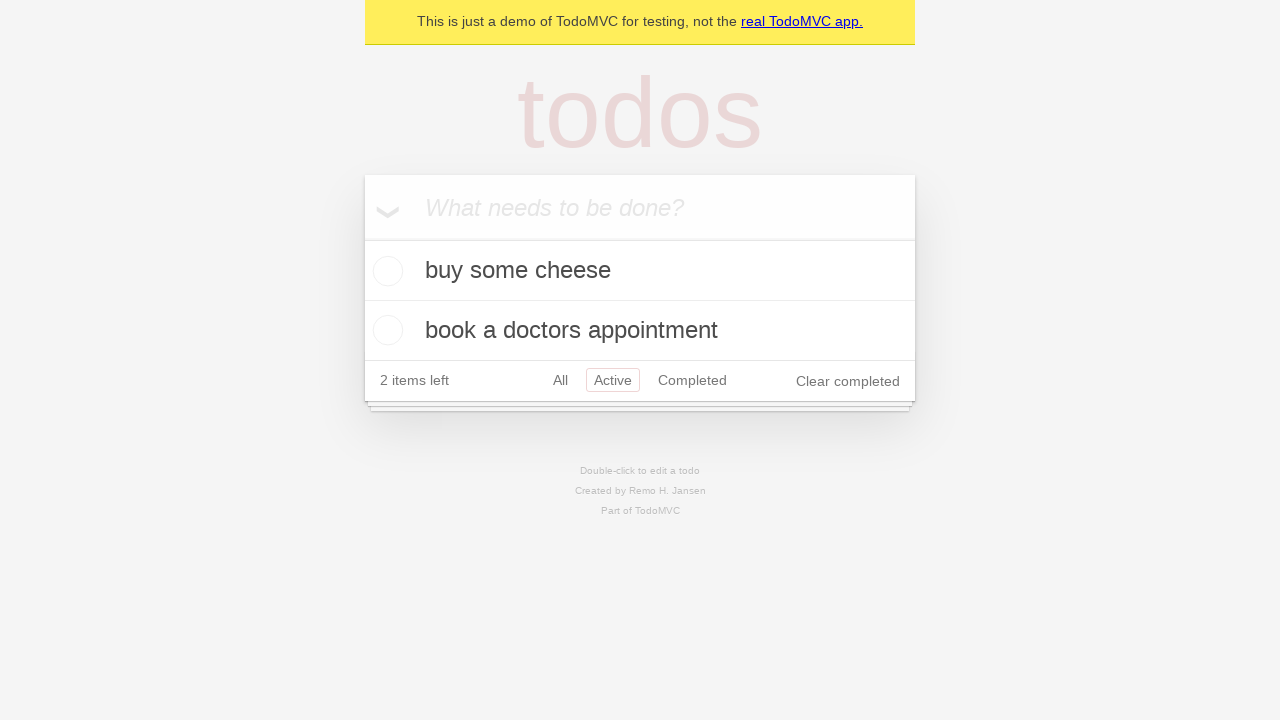

Clicked on Completed filter to display only completed items at (692, 380) on internal:role=link[name="Completed"i]
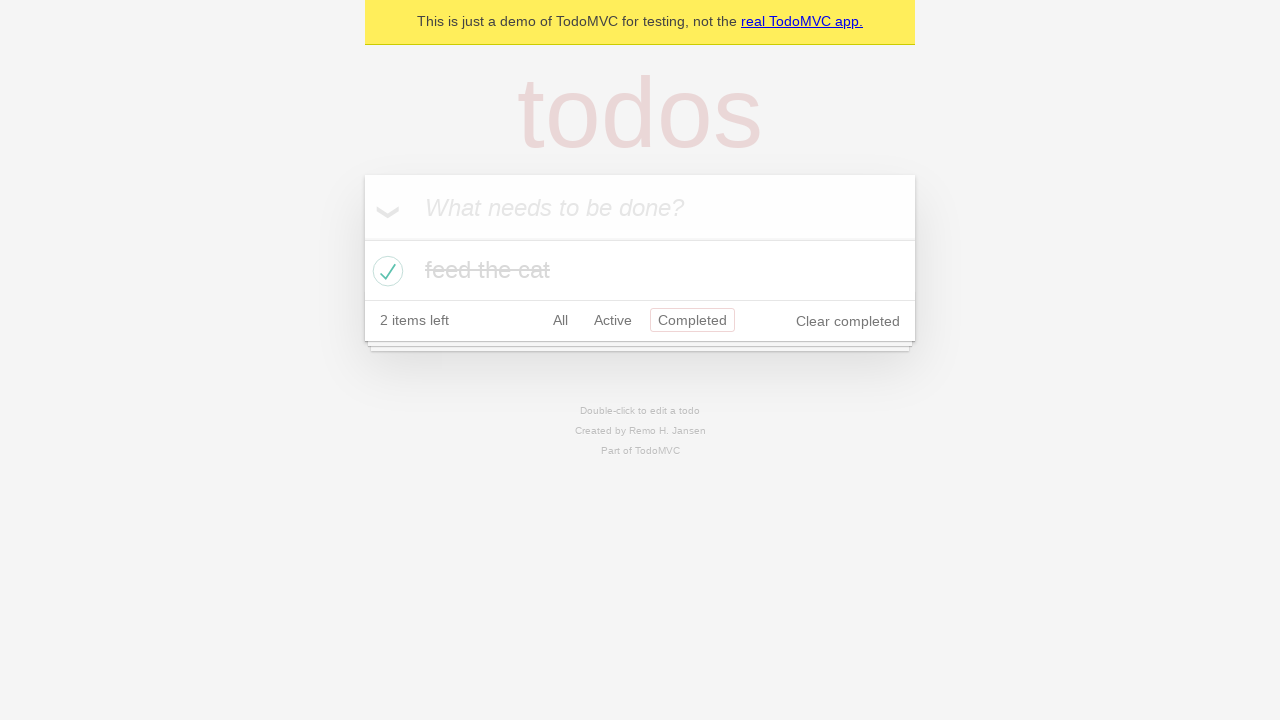

Clicked on All filter to display all items at (560, 320) on internal:role=link[name="All"i]
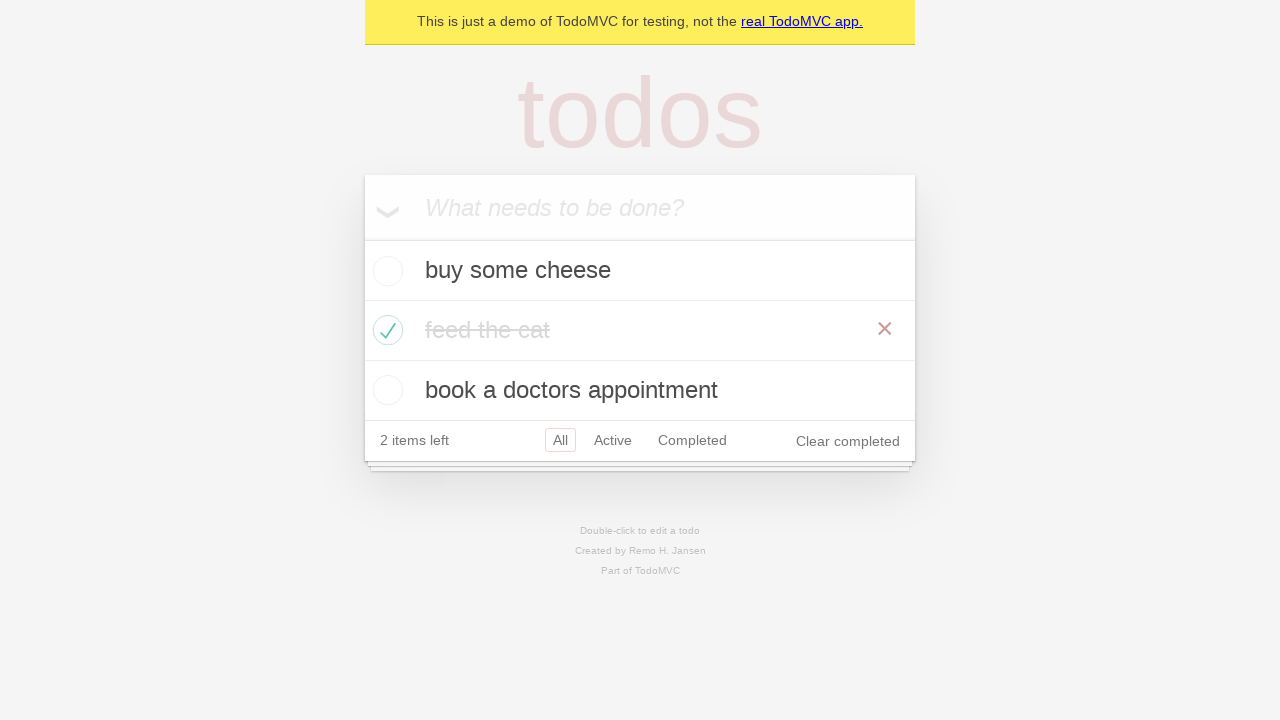

Verified all 3 todo items are displayed
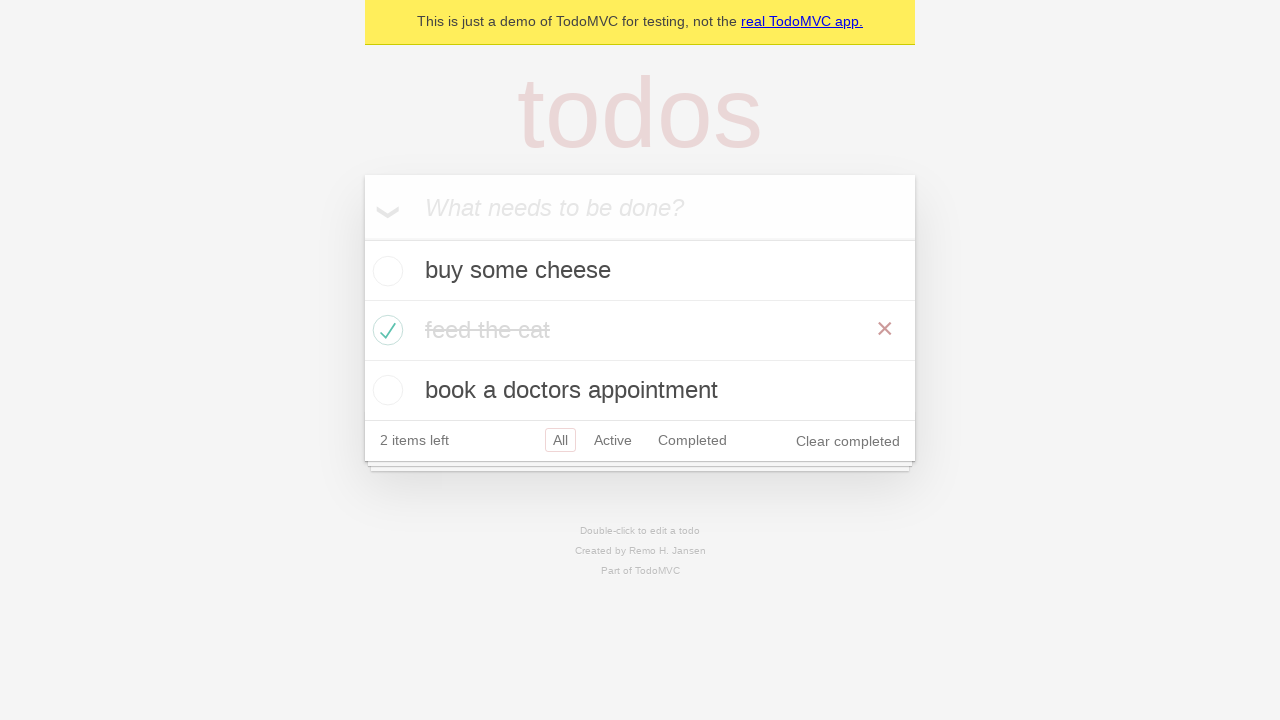

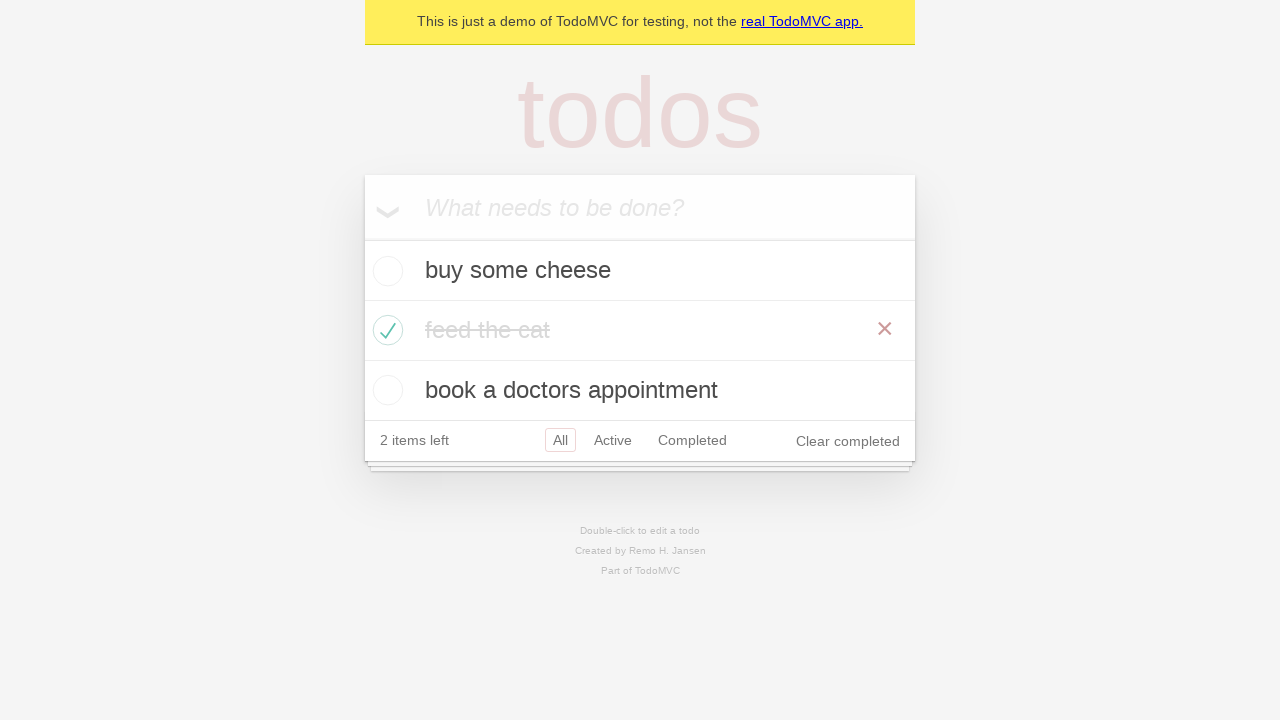